Navigates to an alert testing page, locates various page sections and elements, clicks an alert box button, demonstrating interaction with different page components.

Starting URL: https://www.leafground.com/alert.xhtml

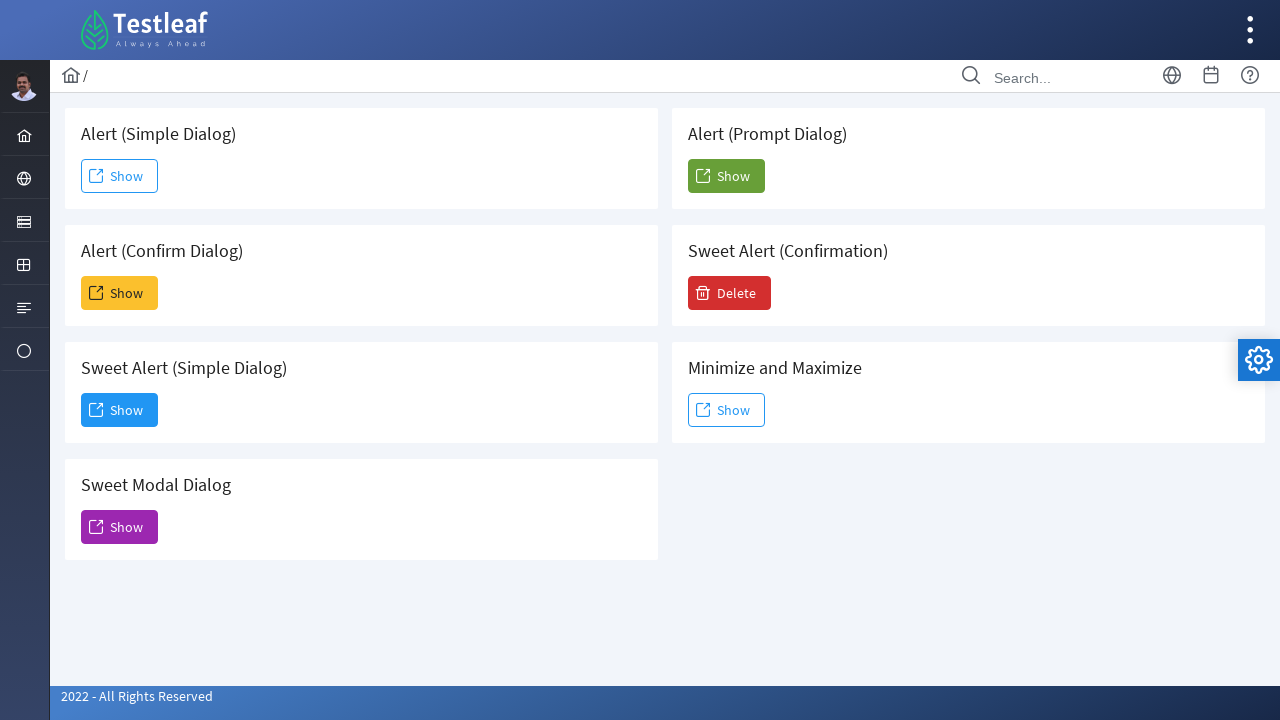

Waited for alert testing page section to load
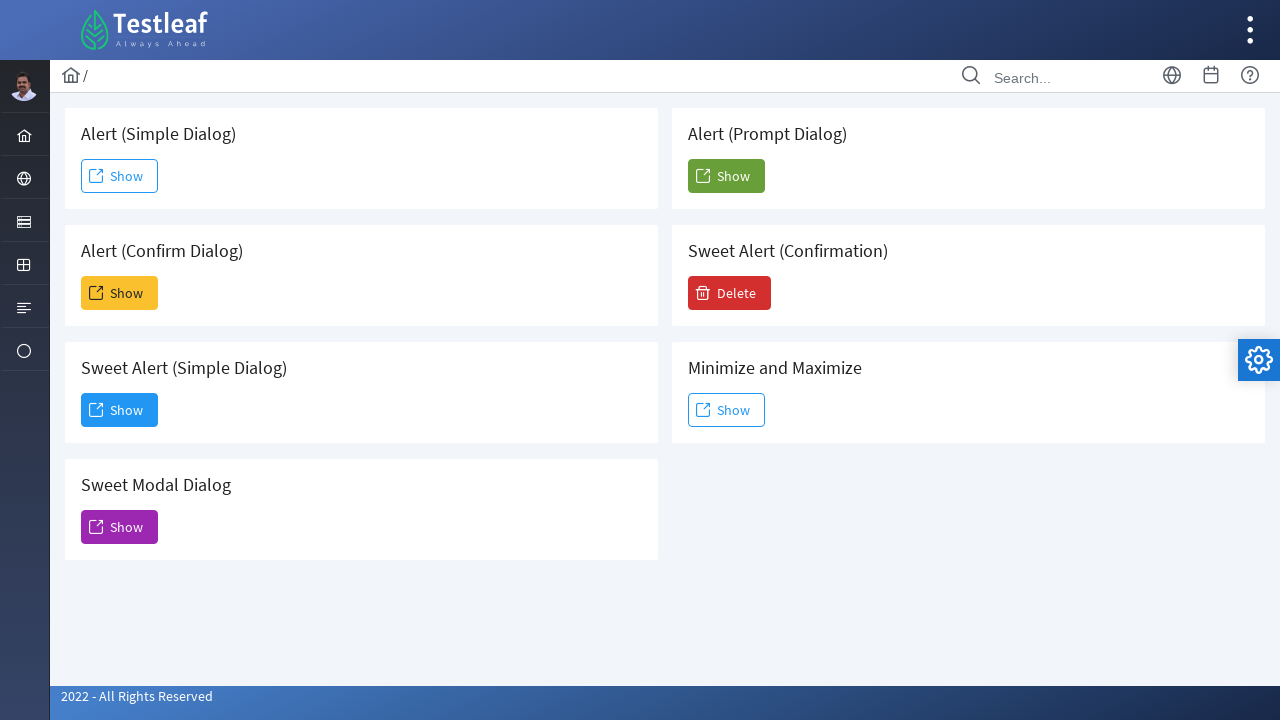

Located and waited for target element on page
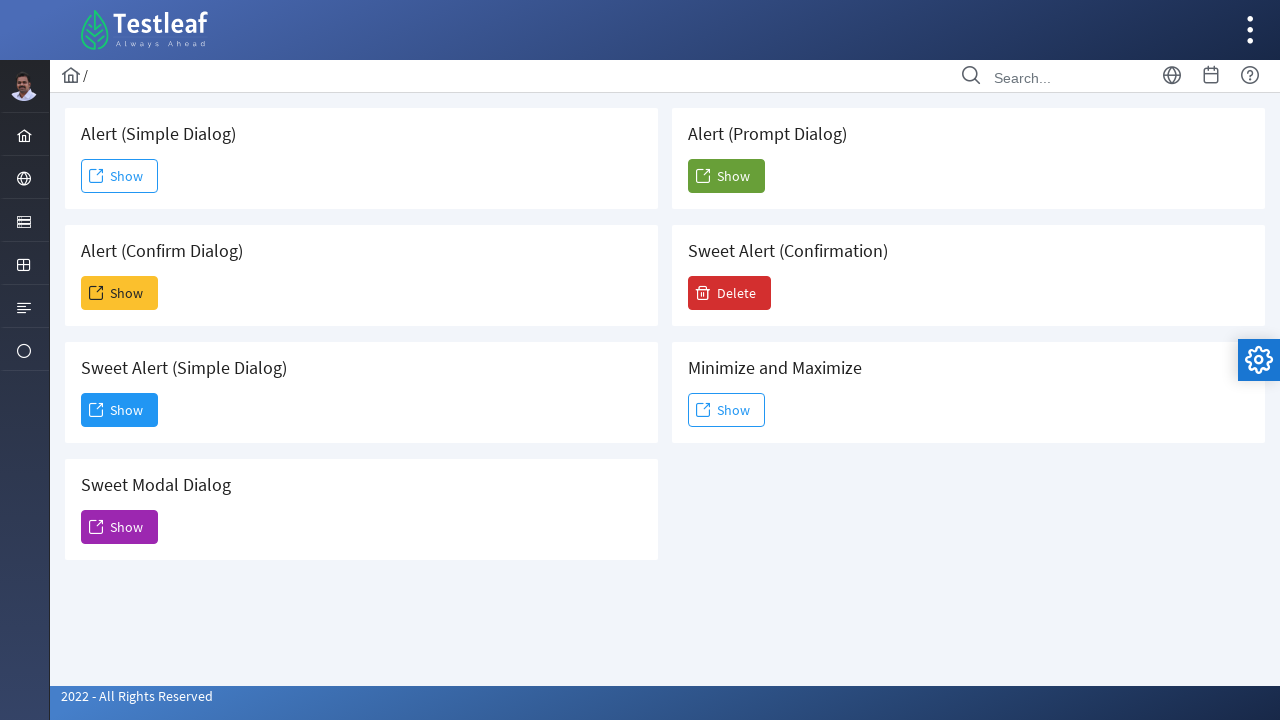

Clicked the alert box button at (120, 176) on xpath=//*[@id='j_idt88:j_idt91']
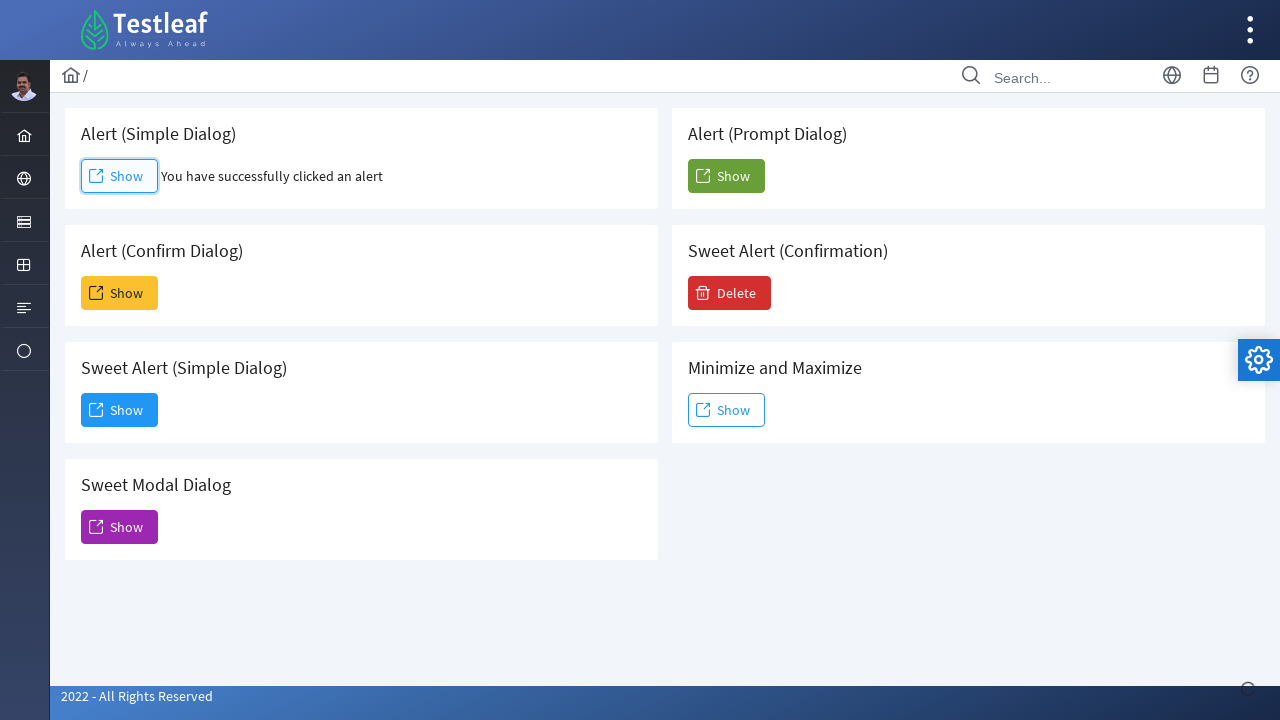

Set up dialog handler to accept alerts
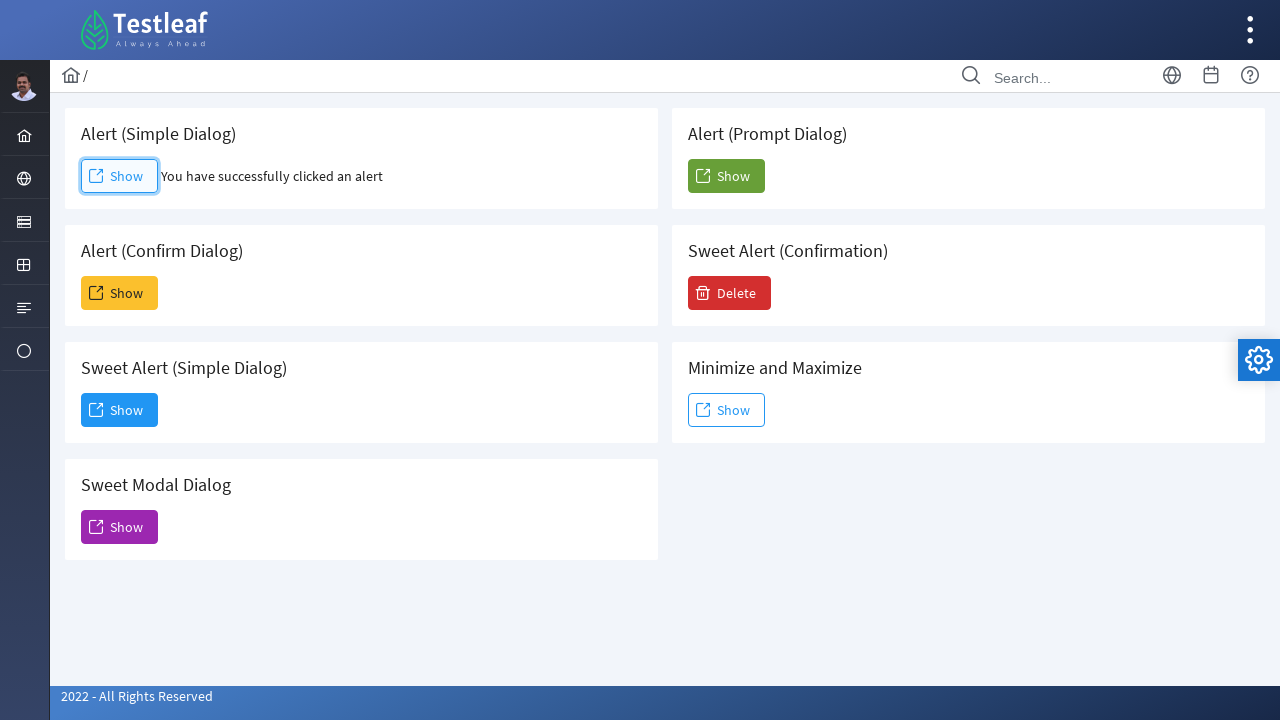

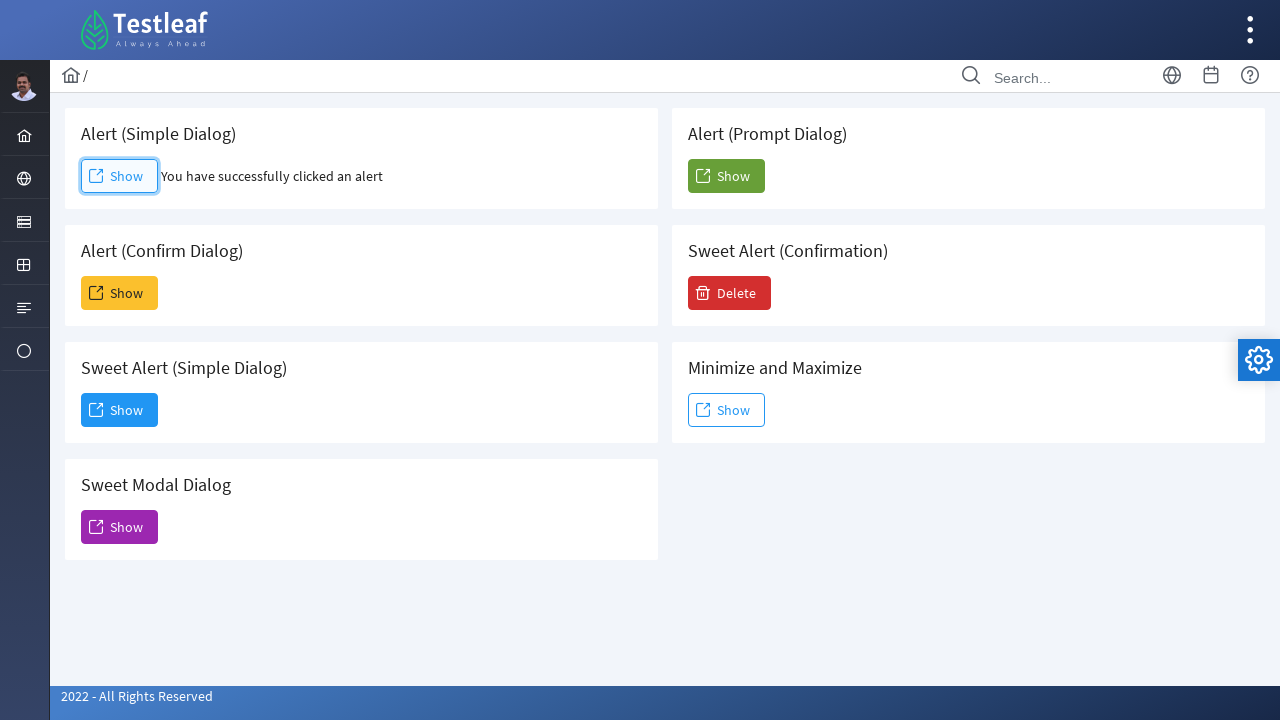